Tests hover functionality by hovering over an element and clicking a link that appears

Starting URL: https://the-internet.herokuapp.com/

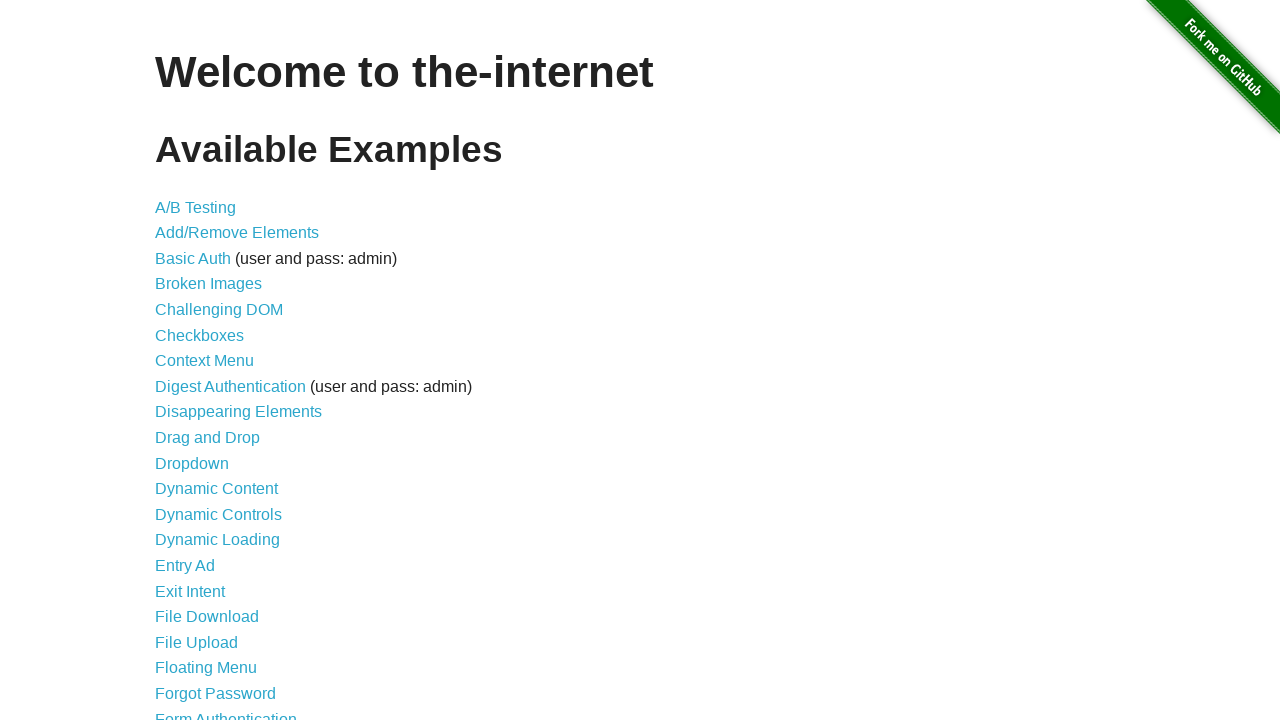

Clicked link to navigate to hovers page at (180, 360) on a[href='/hovers']
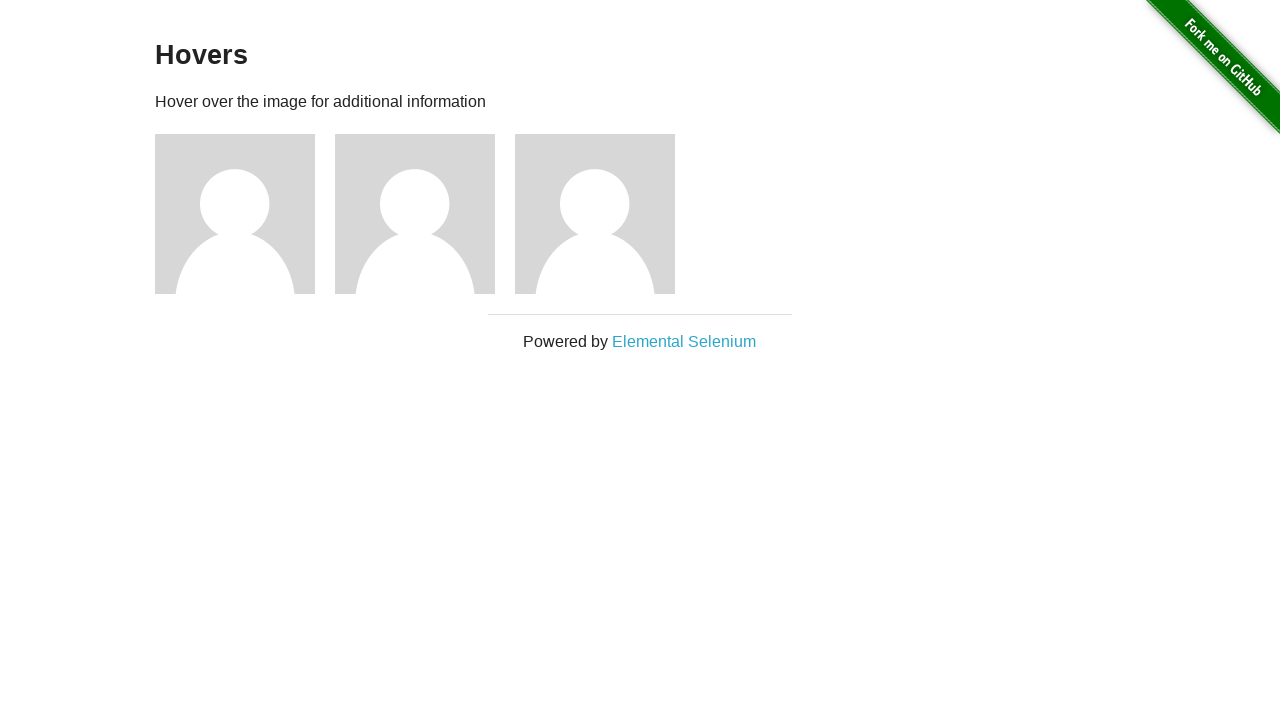

Hovered over second figure element at (425, 214) on .figure >> nth=1
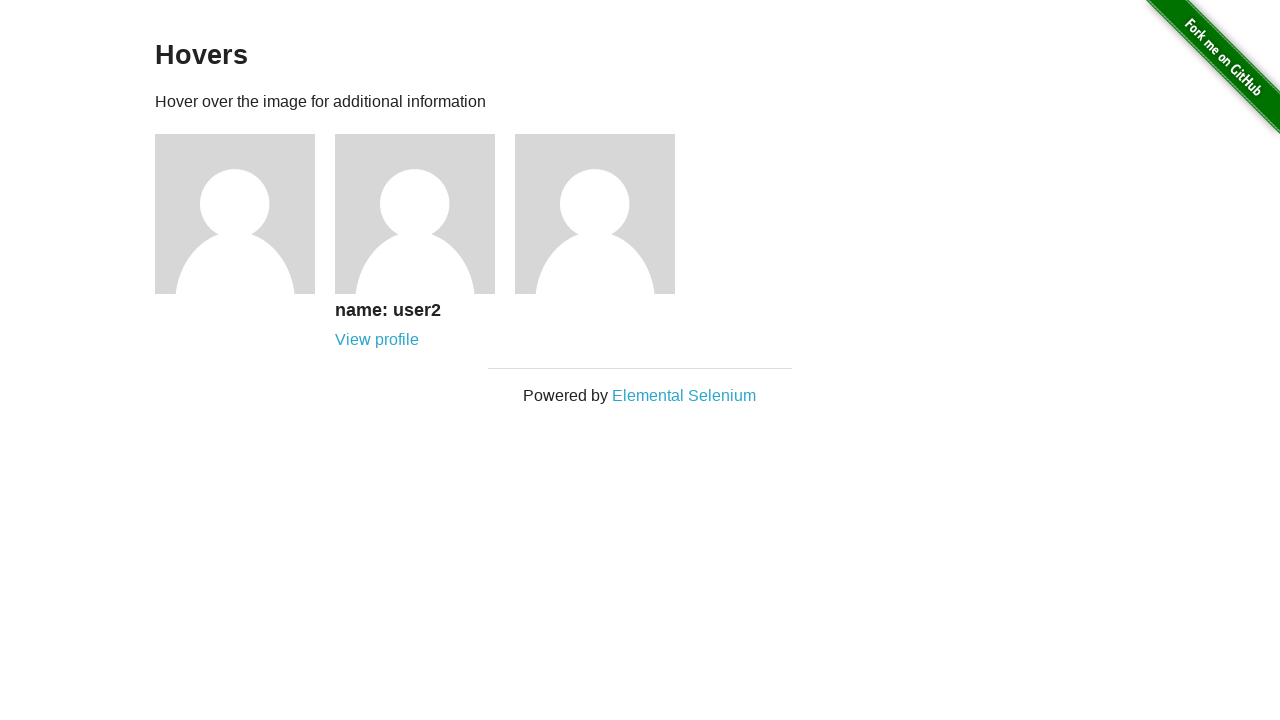

Clicked link that appeared after hovering over figure at (377, 340) on .figure >> nth=1 >> a
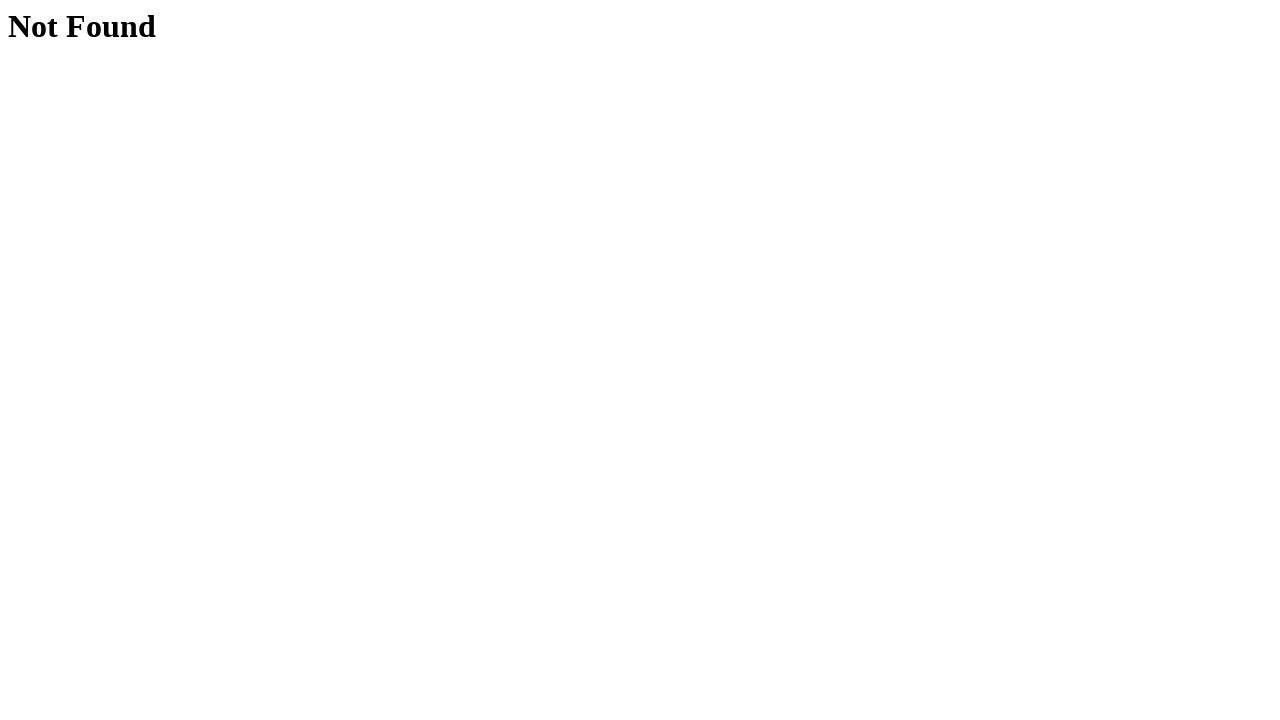

Verified 'Not Found' heading is displayed on page
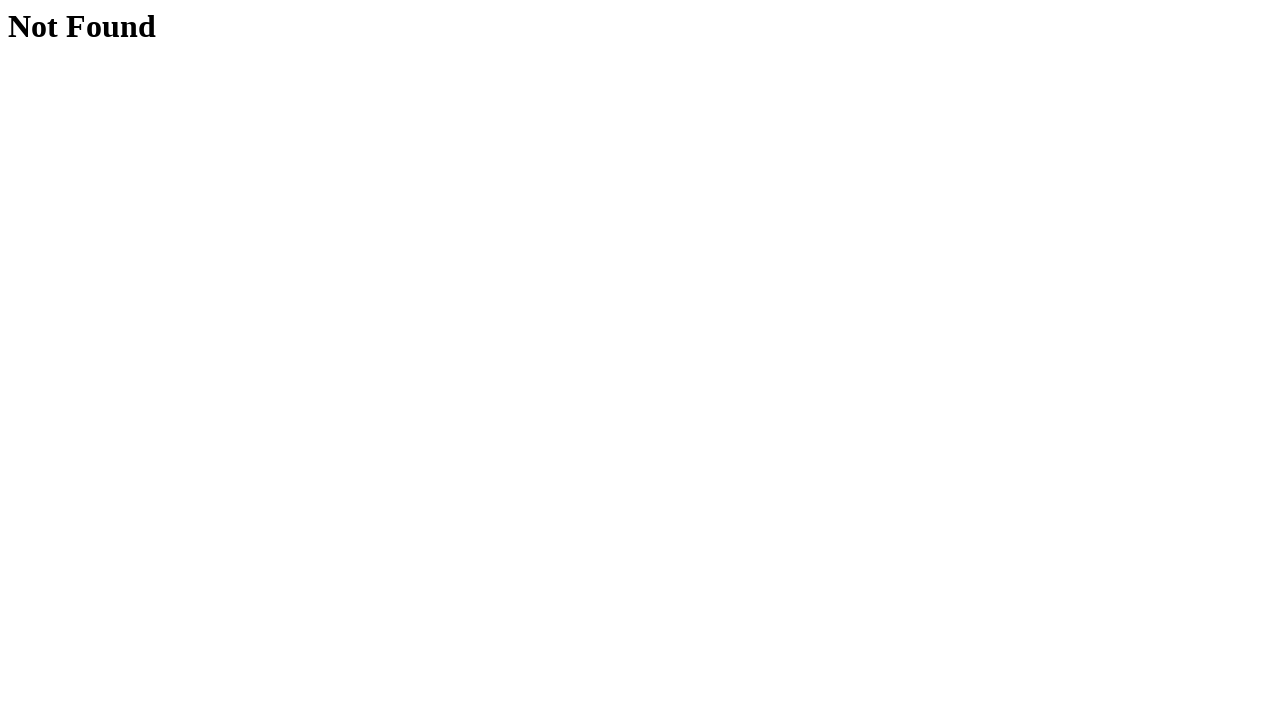

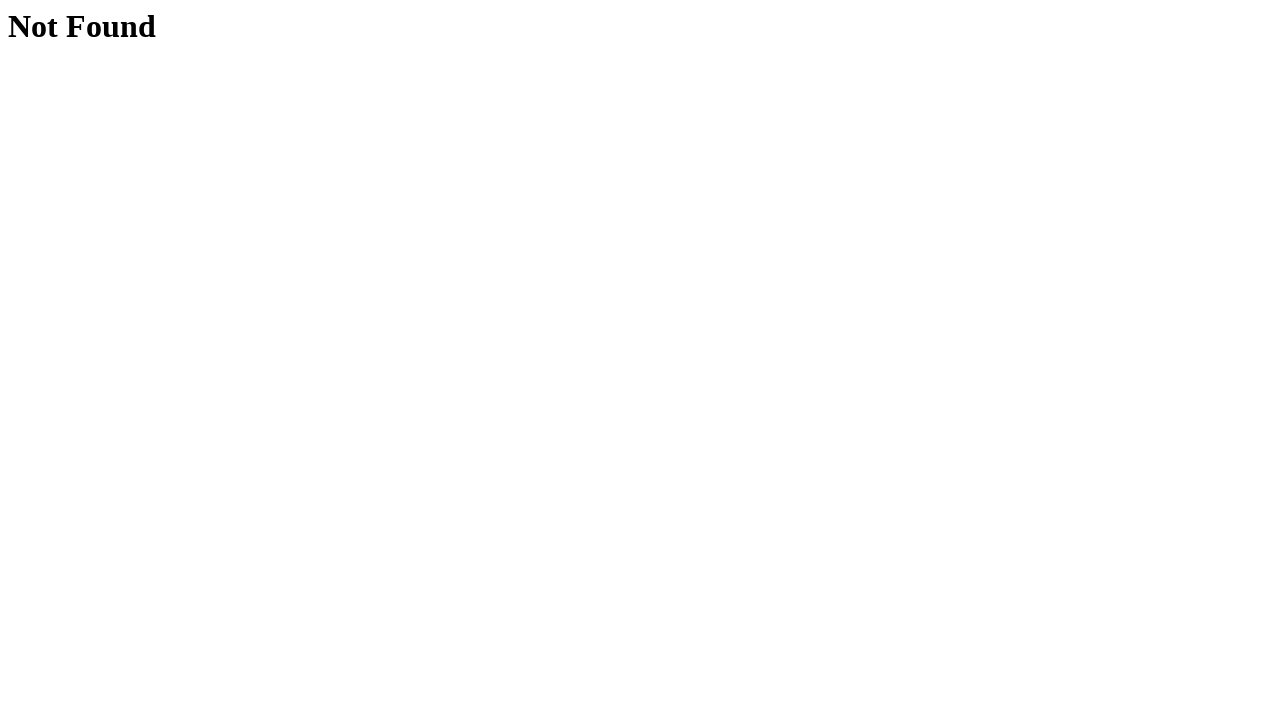